Tests keyboard actions by entering text in first textarea, selecting all with Ctrl+A, copying with Ctrl+C, tabbing to second textarea, and pasting with Ctrl+V

Starting URL: https://text-compare.com/

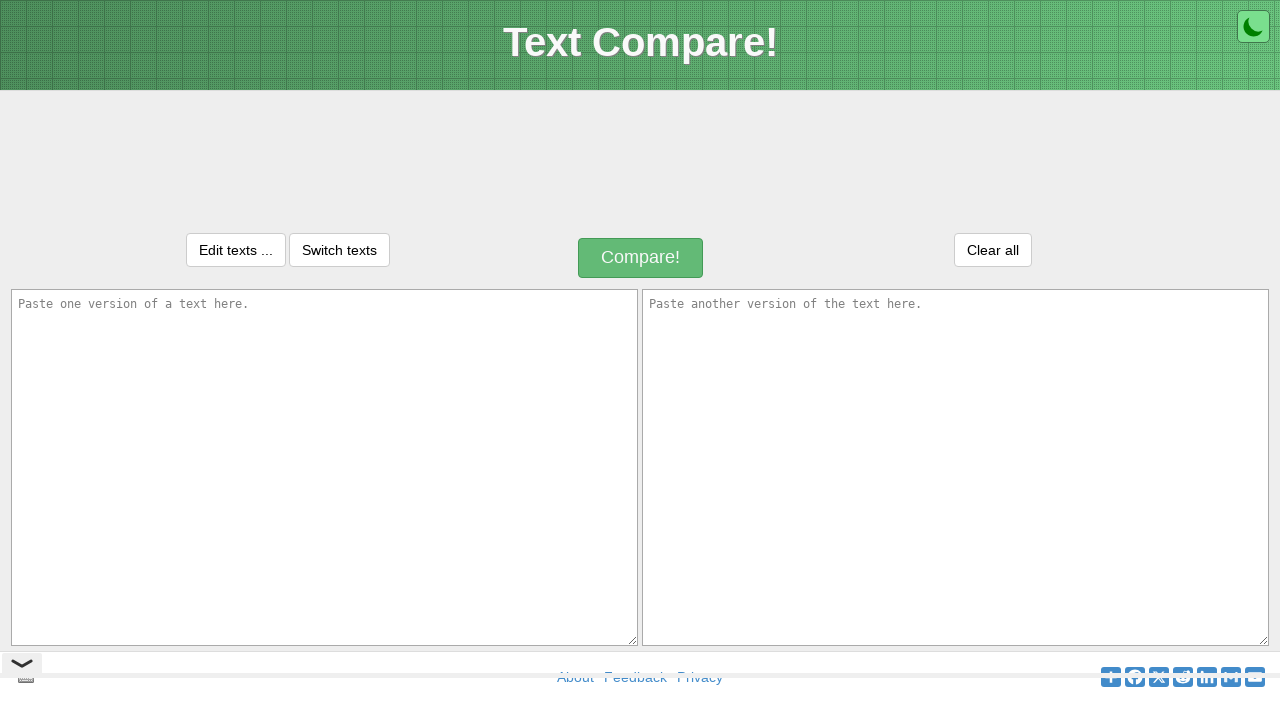

Located first textarea element with id='inputText1'
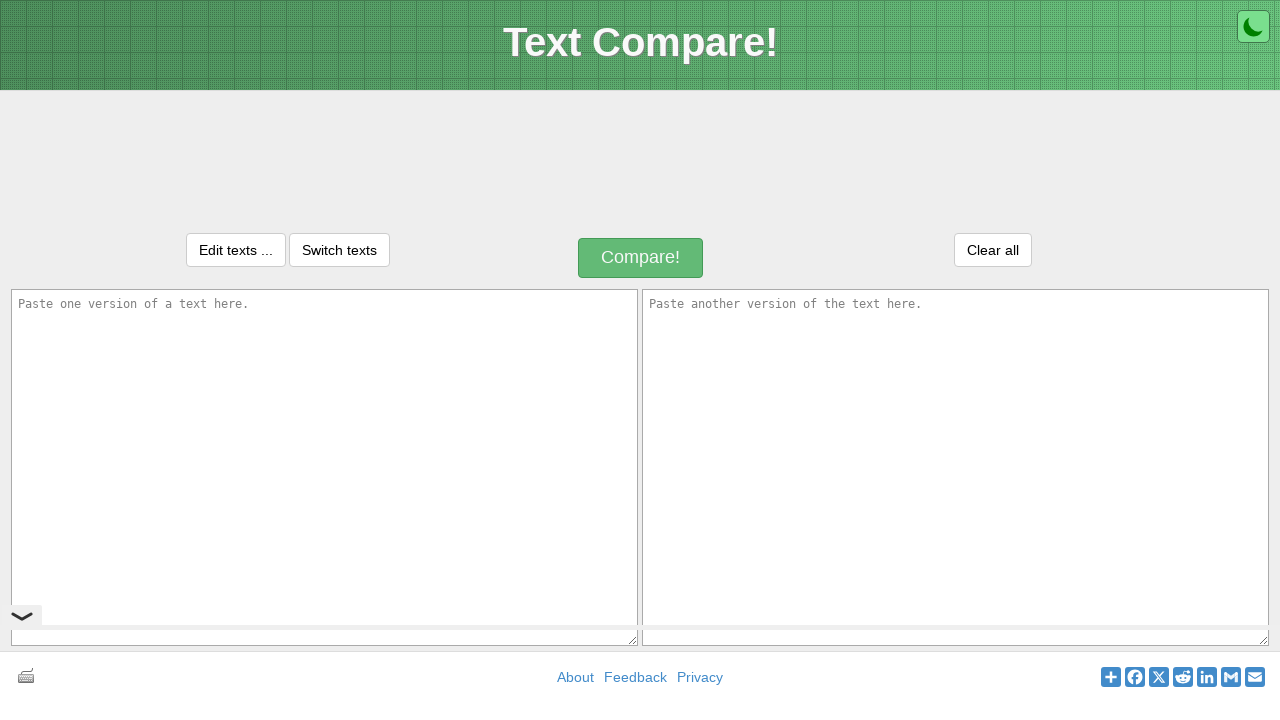

Located second textarea element with id='inputText2'
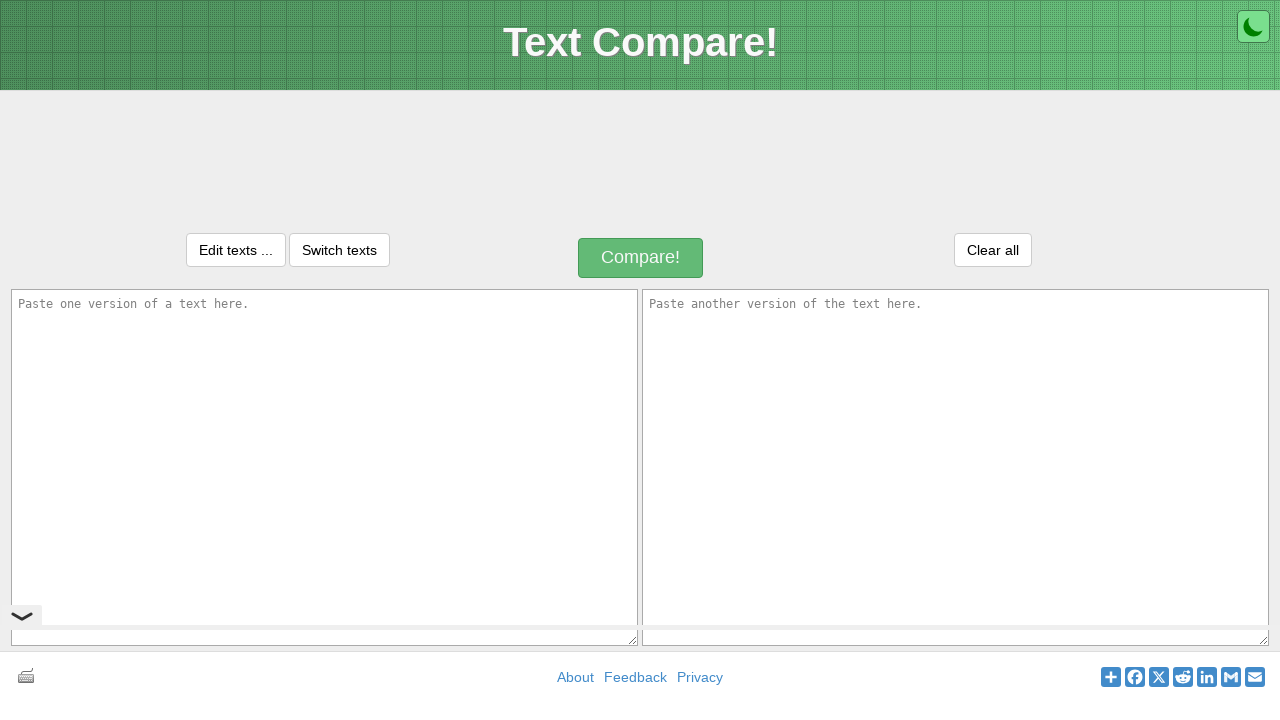

Filled first textarea with 'Welcome to selenium' on xpath=//textarea[@id='inputText1']
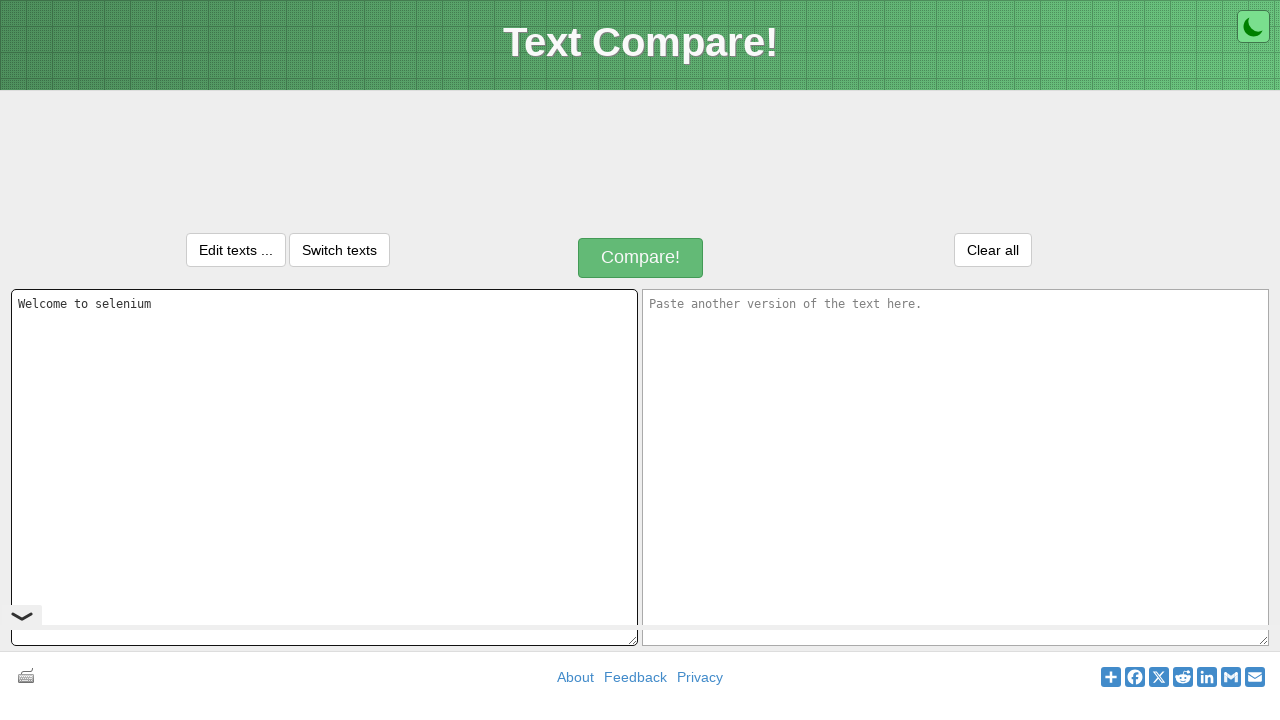

Clicked on first textarea to focus at (324, 467) on xpath=//textarea[@id='inputText1']
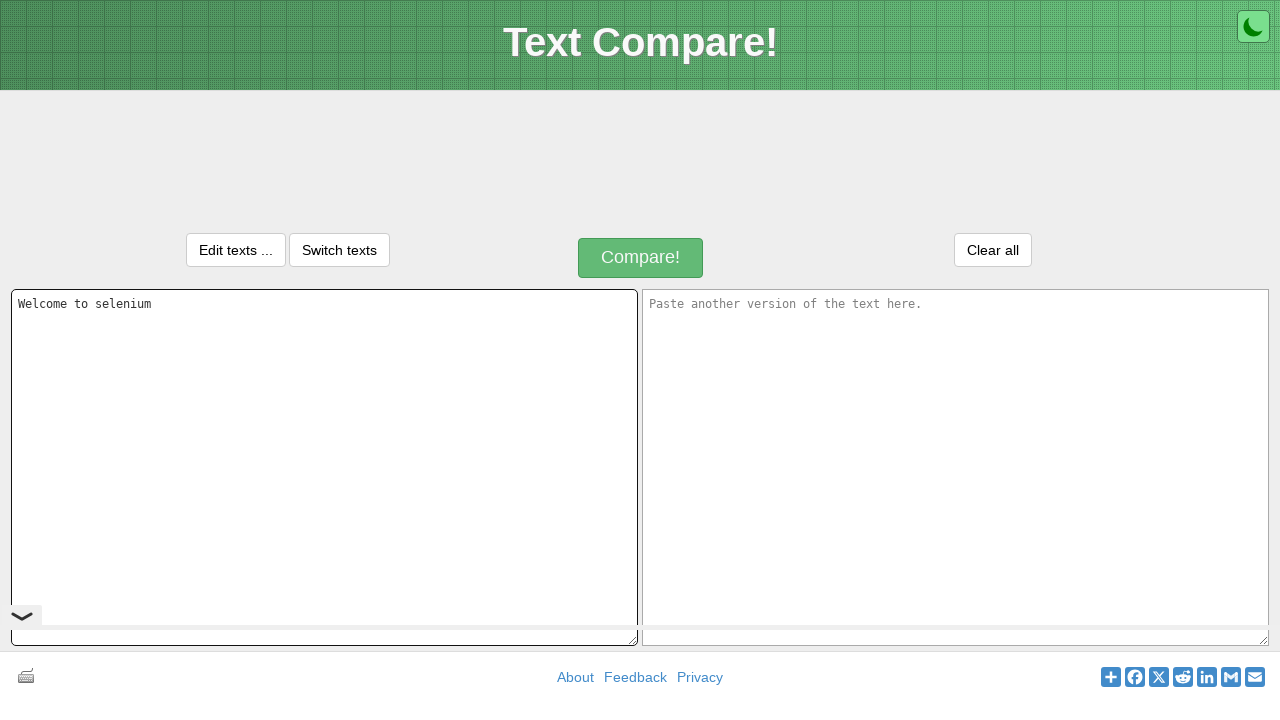

Pressed Ctrl+A to select all text in first textarea
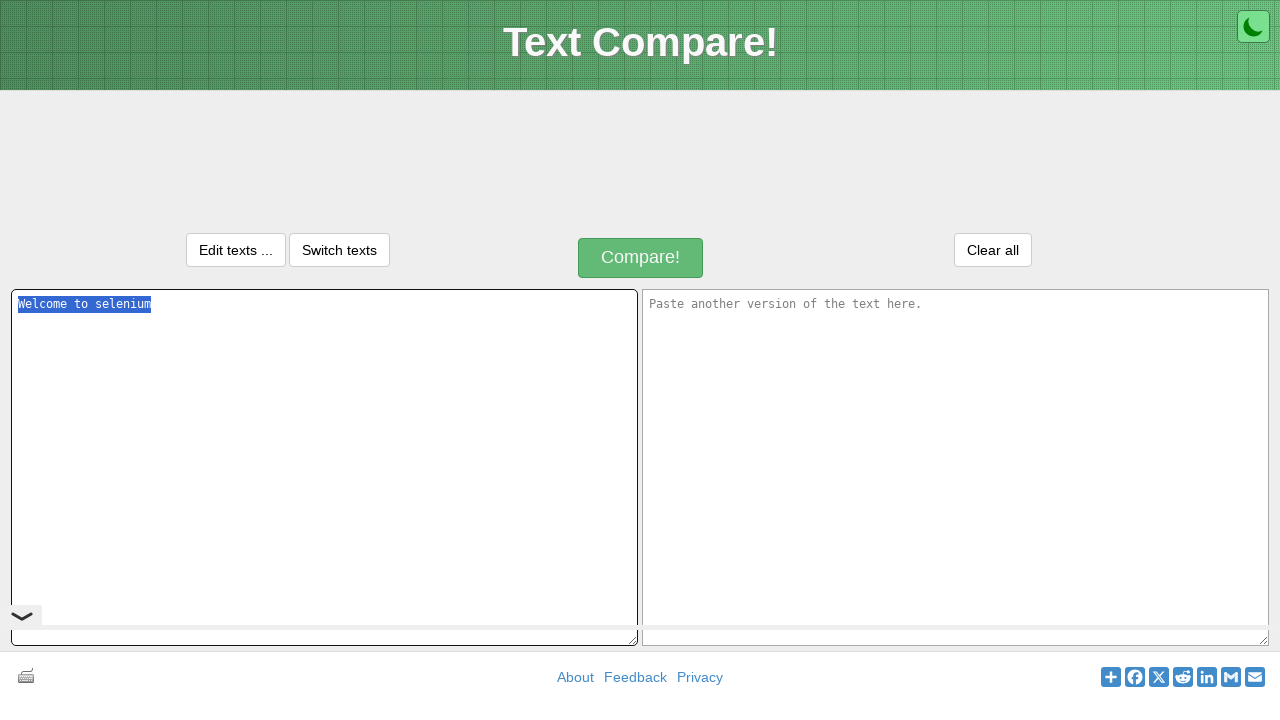

Pressed Ctrl+C to copy selected text
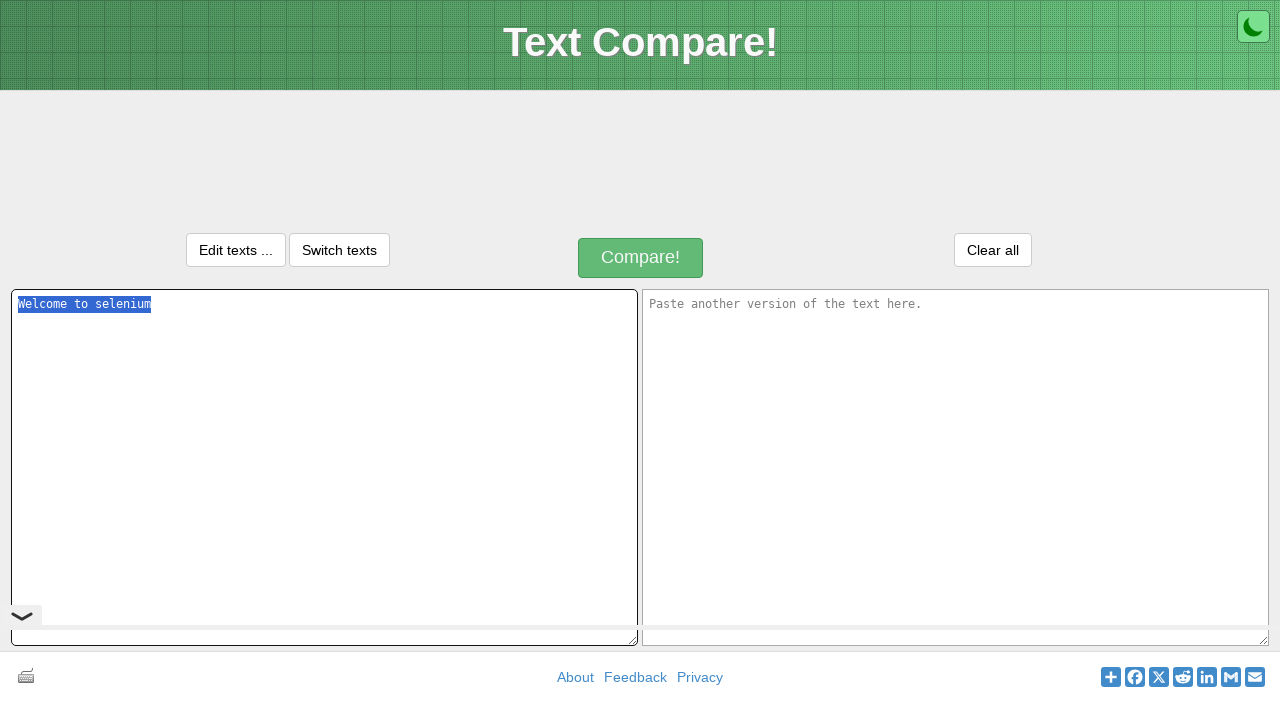

Pressed Tab to move focus to second textarea
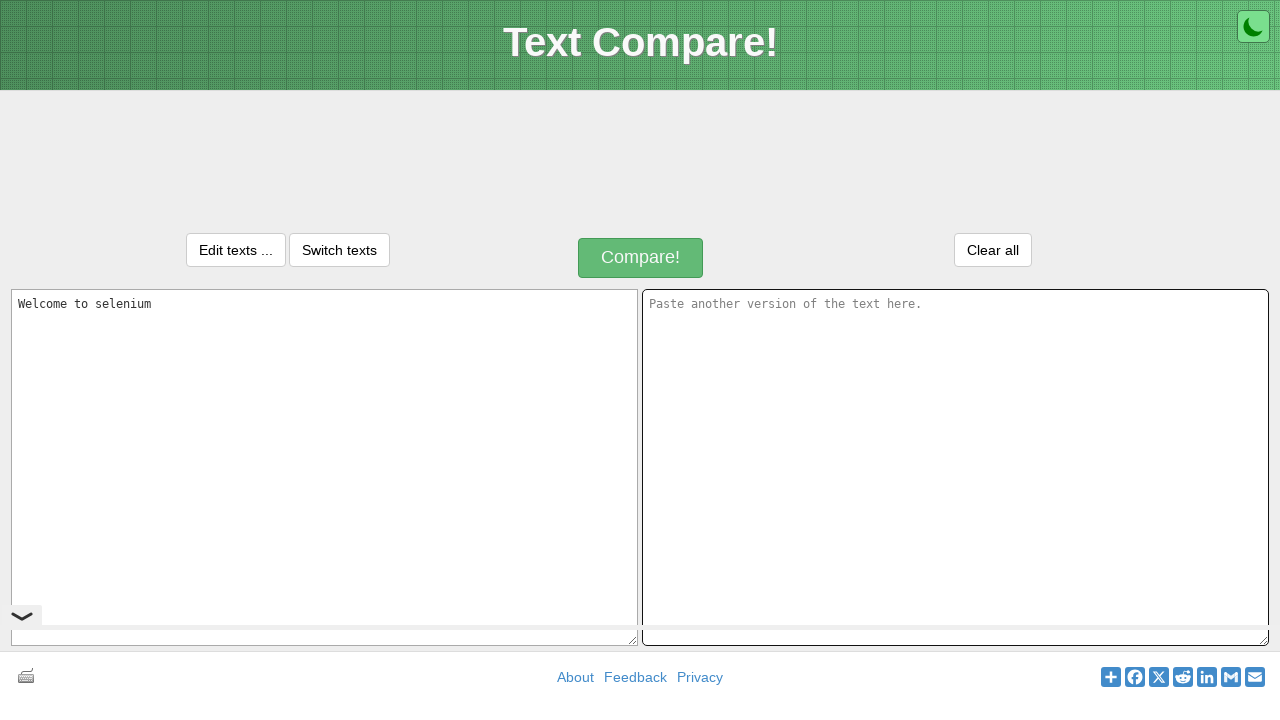

Pressed Ctrl+V to paste copied text into second textarea
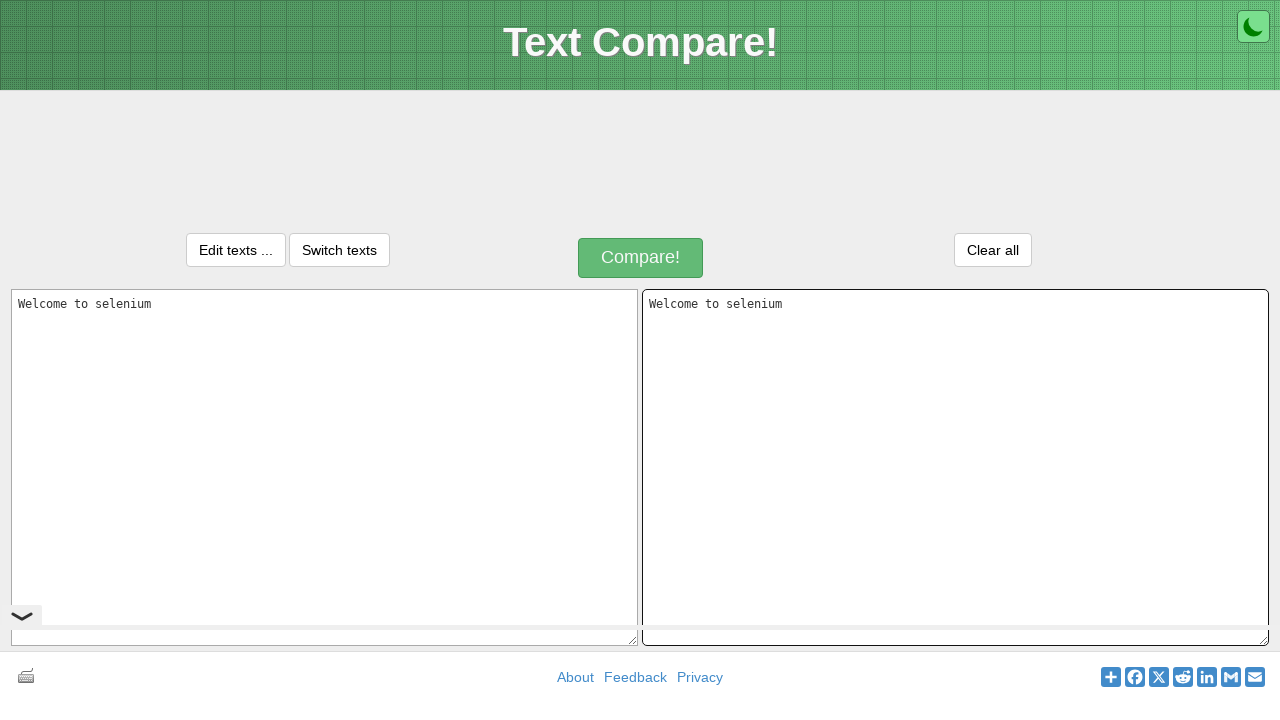

Retrieved text value from first textarea for verification
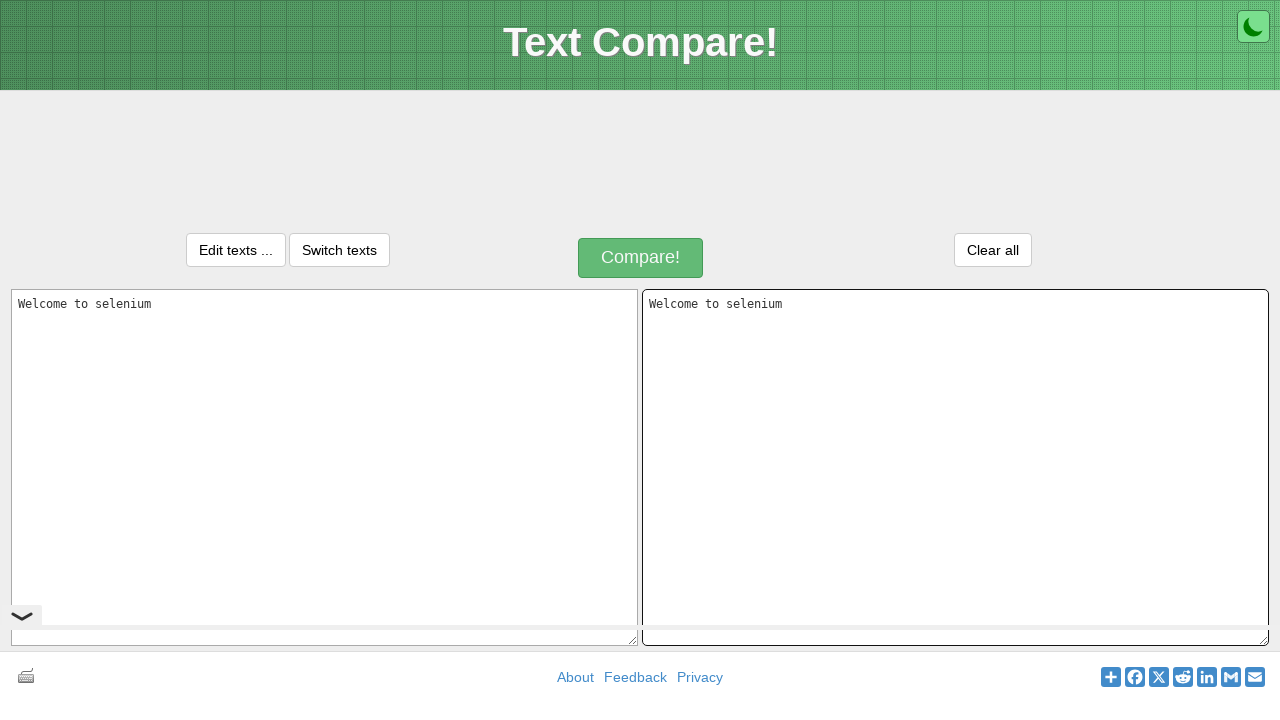

Retrieved text value from second textarea for verification
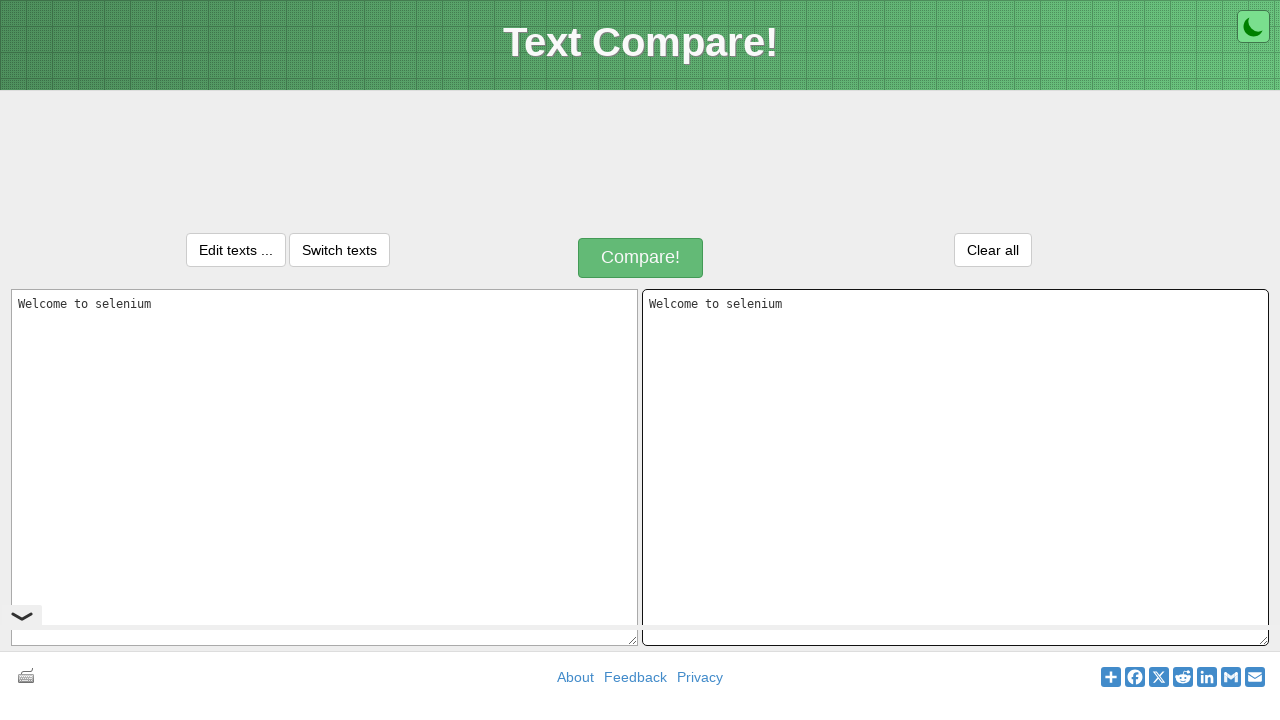

Verified that both textareas contain identical text (case-insensitive)
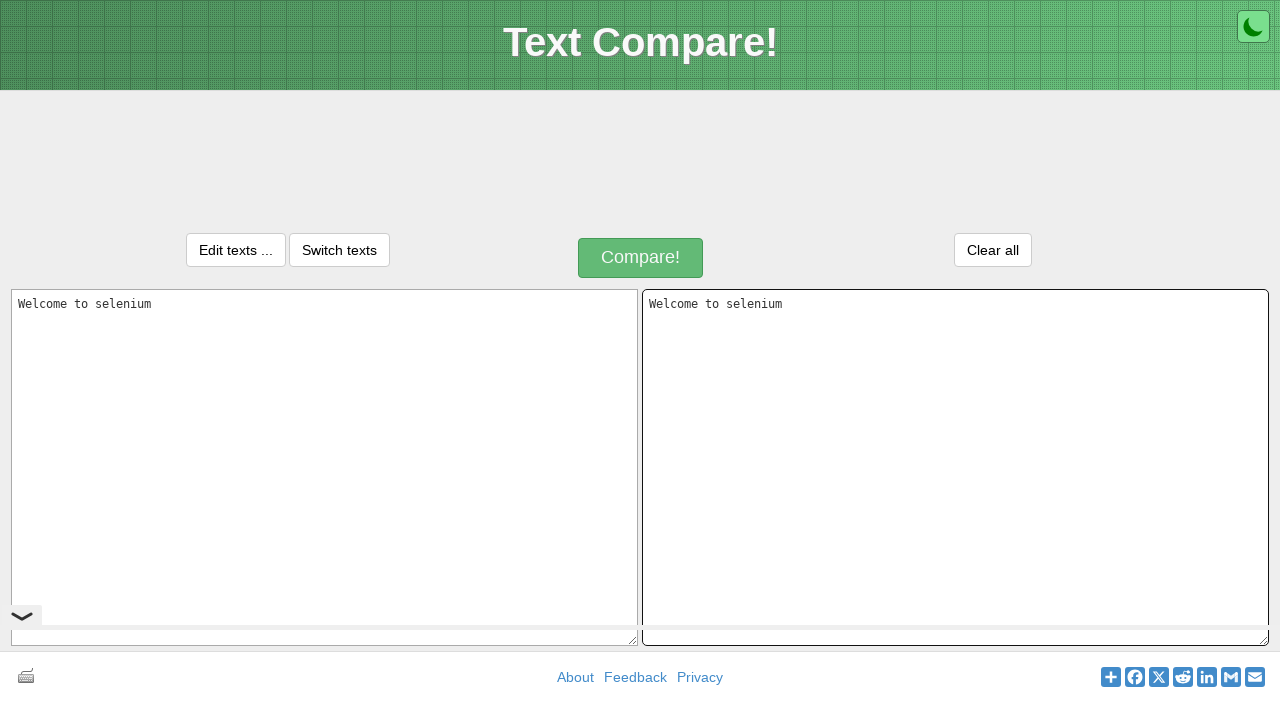

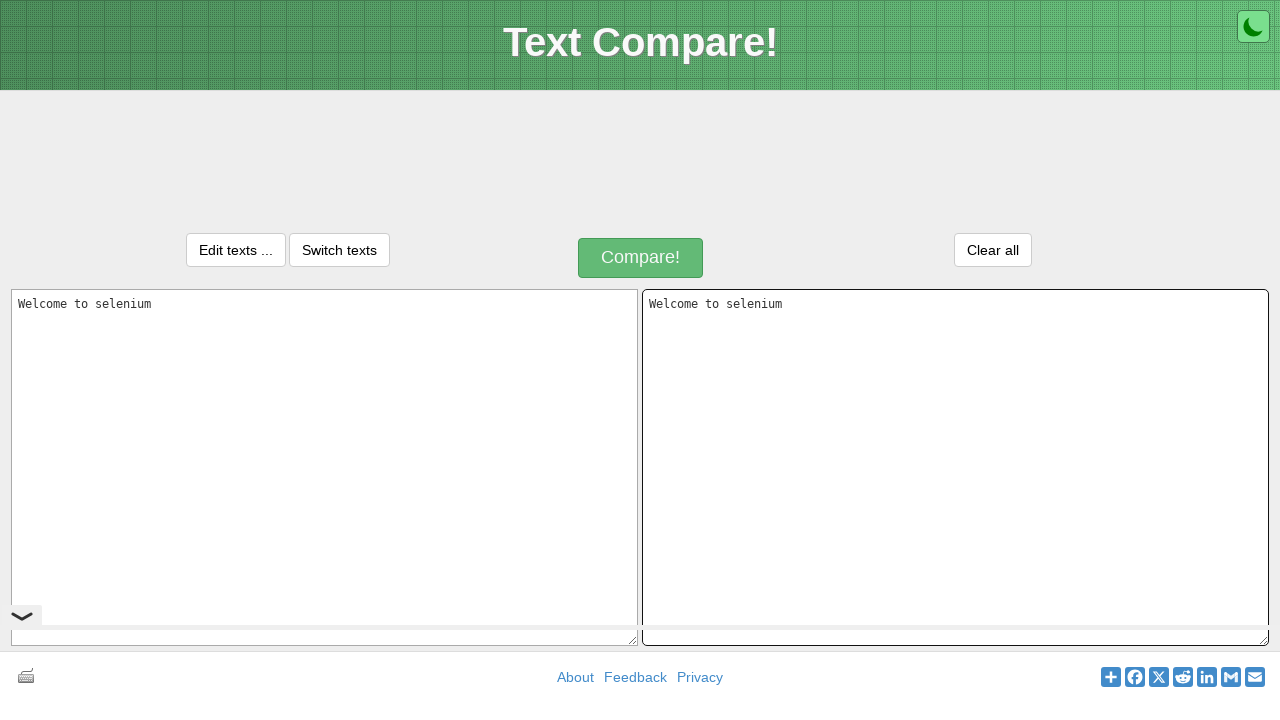